Tests multiple window handling by clicking a link that opens new window and switching between windows

Starting URL: http://omayo.blogspot.com/

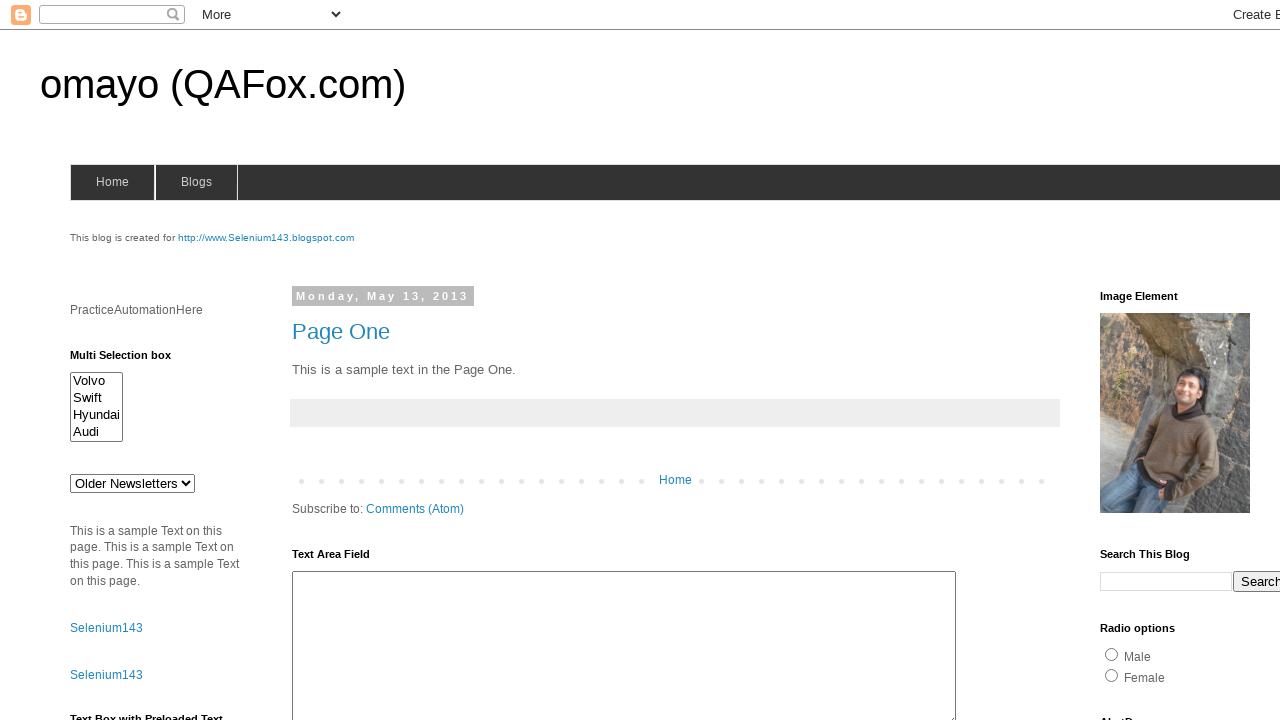

Clicked link that opens new window at (132, 360) on #HTML37 > div:nth-child(2) > p:nth-child(2) > a:nth-child(1)
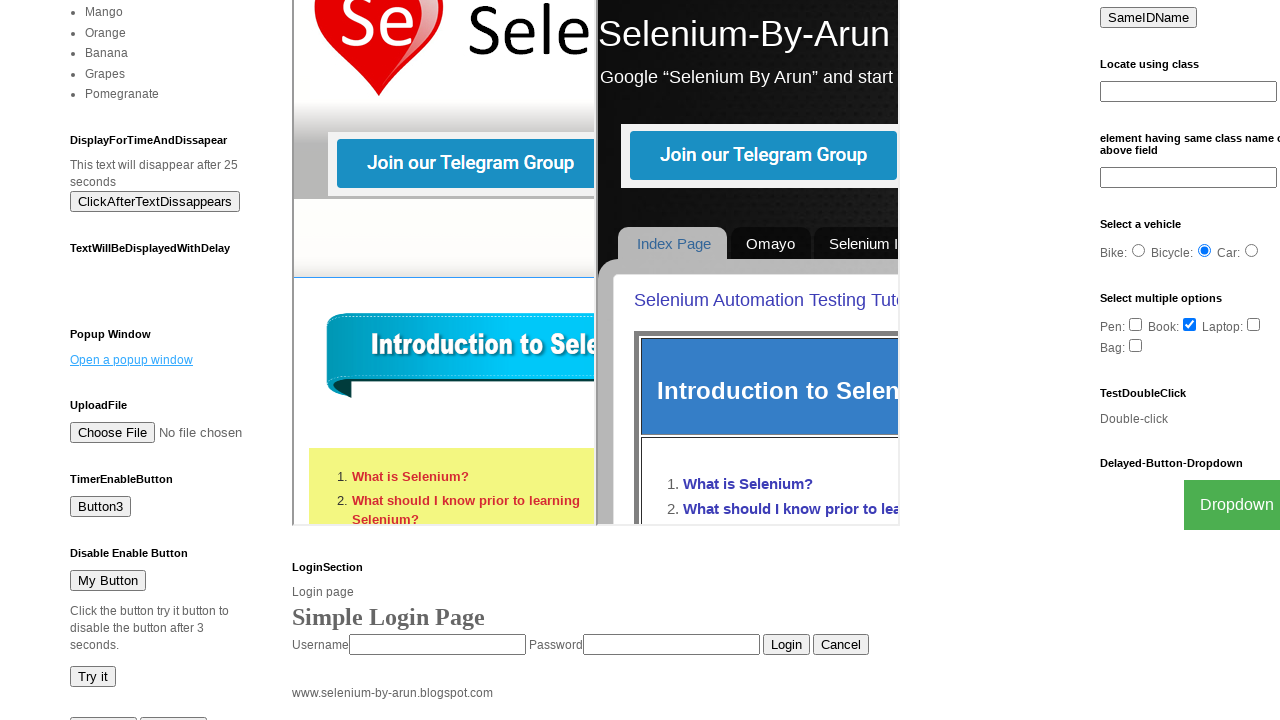

New window/page opened and captured
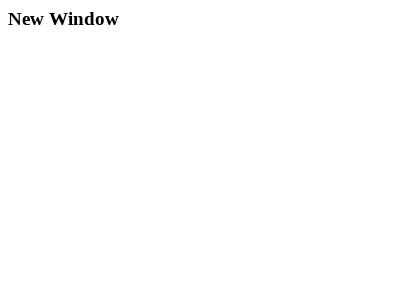

New window page loaded completely
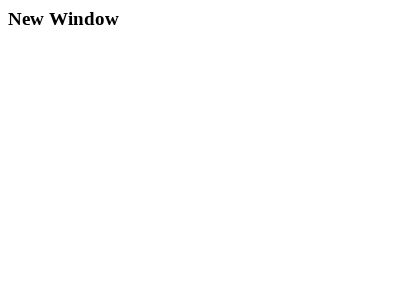

Switched back to original window
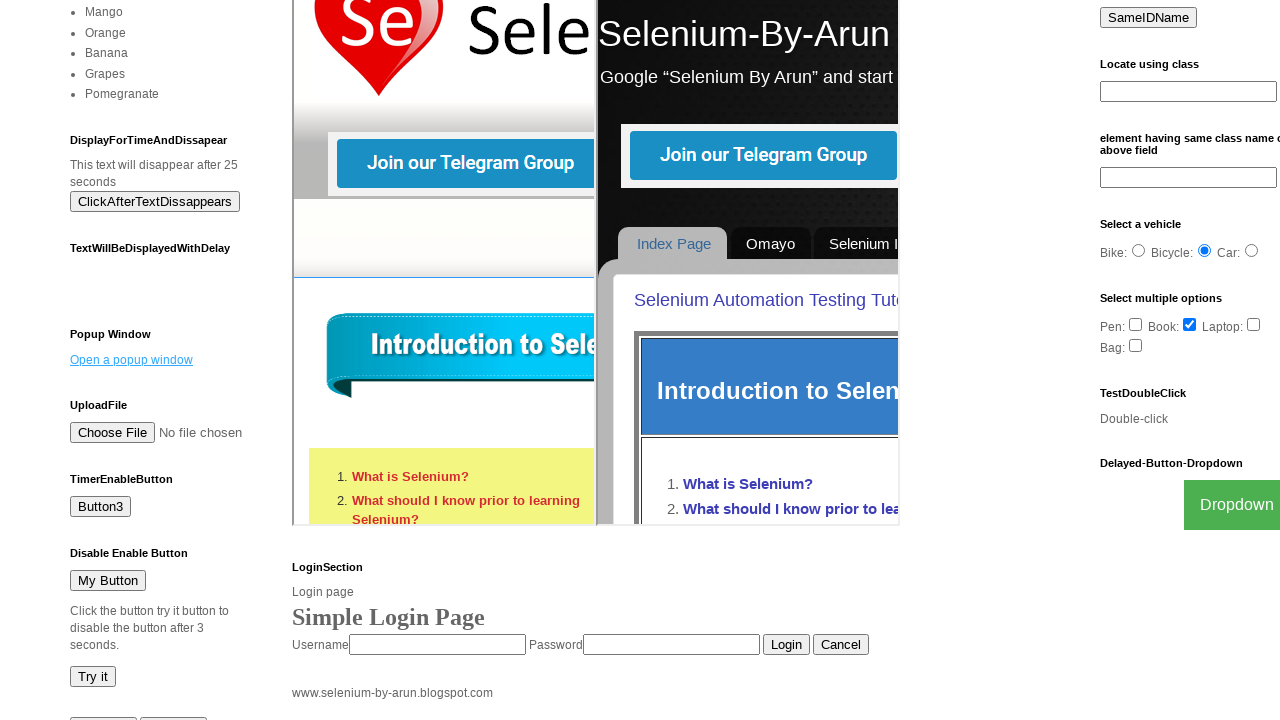

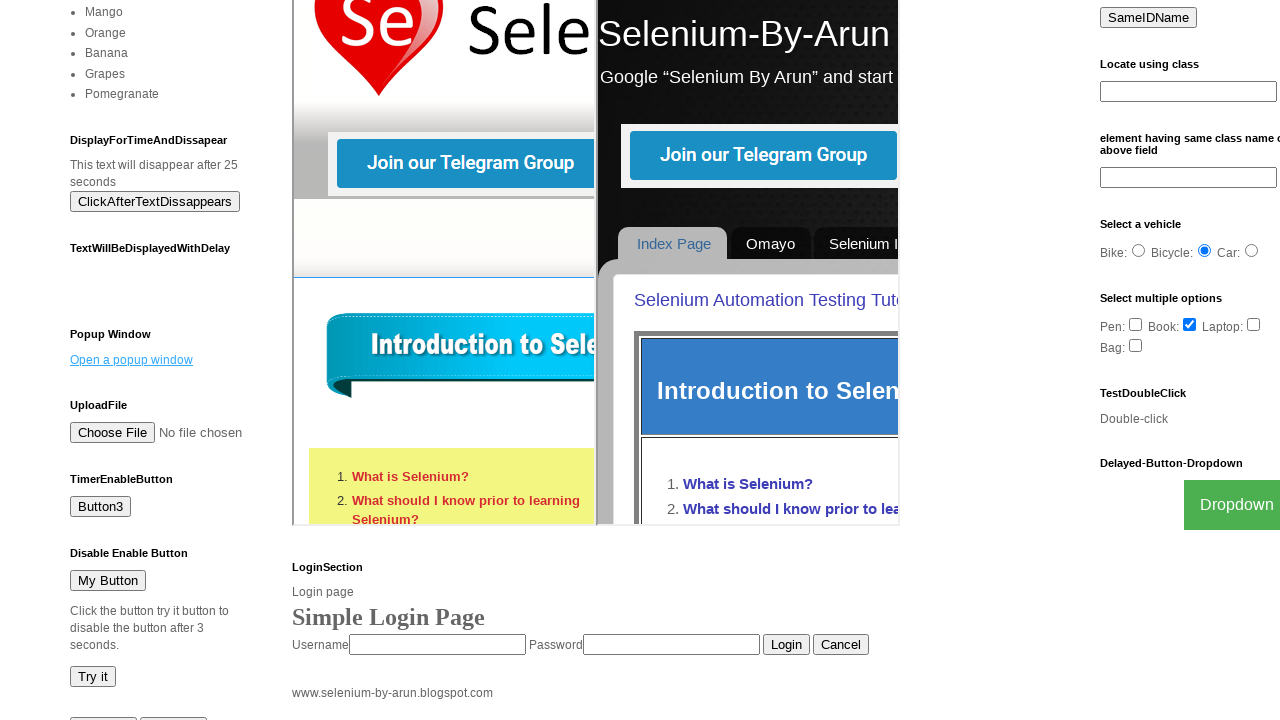